Navigates to a web form page and clicks on a "Return to index" link to go back to the main page

Starting URL: https://www.selenium.dev/selenium/web/web-form.html

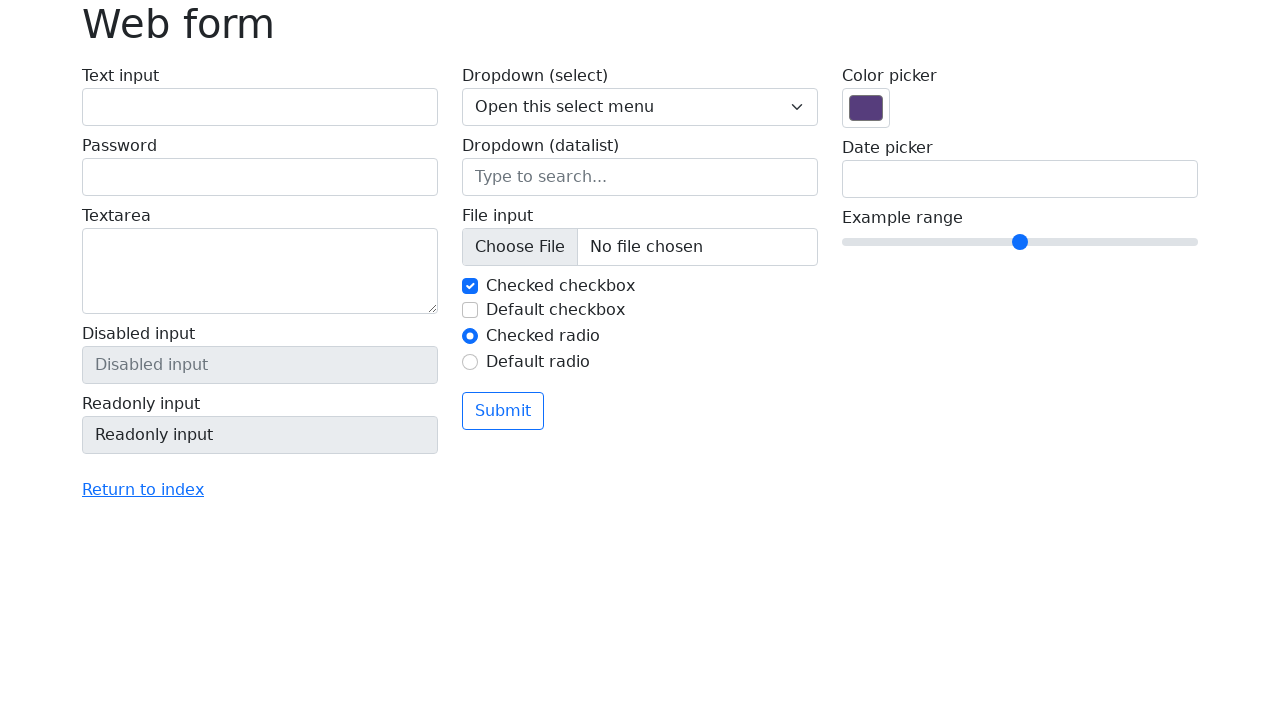

Navigated to web form page
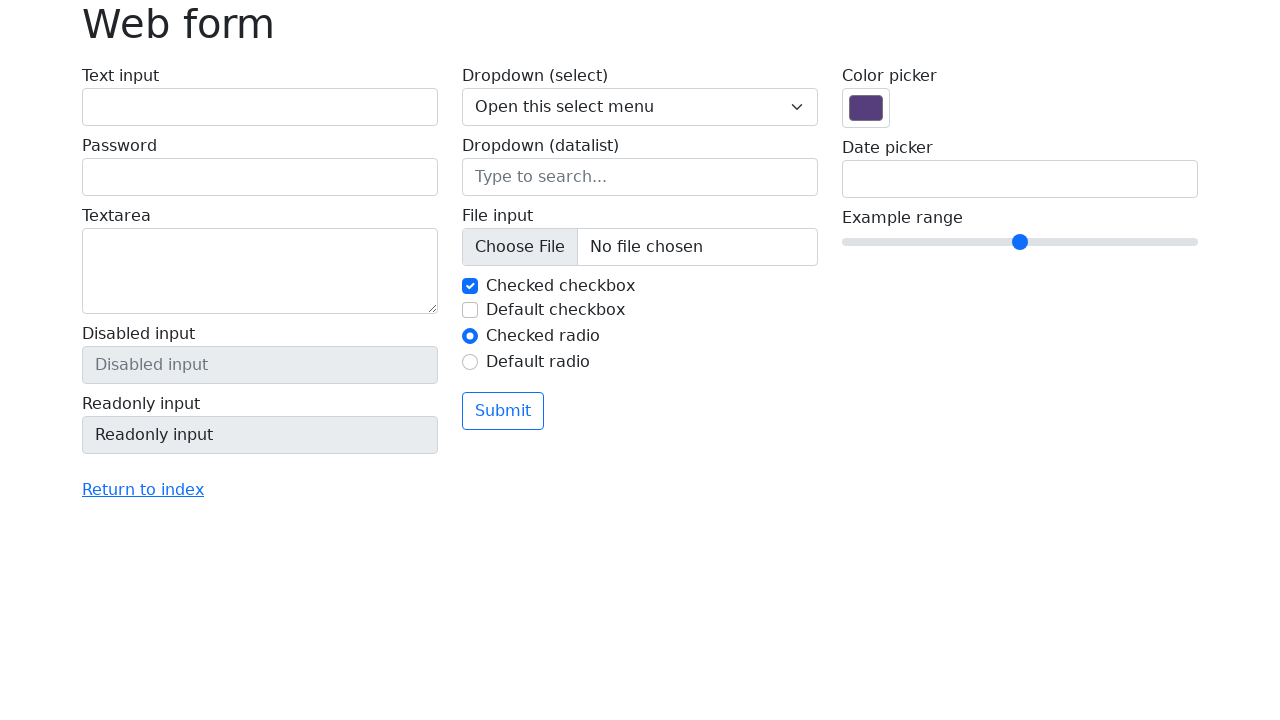

Clicked 'Return' link at (143, 490) on text=Return
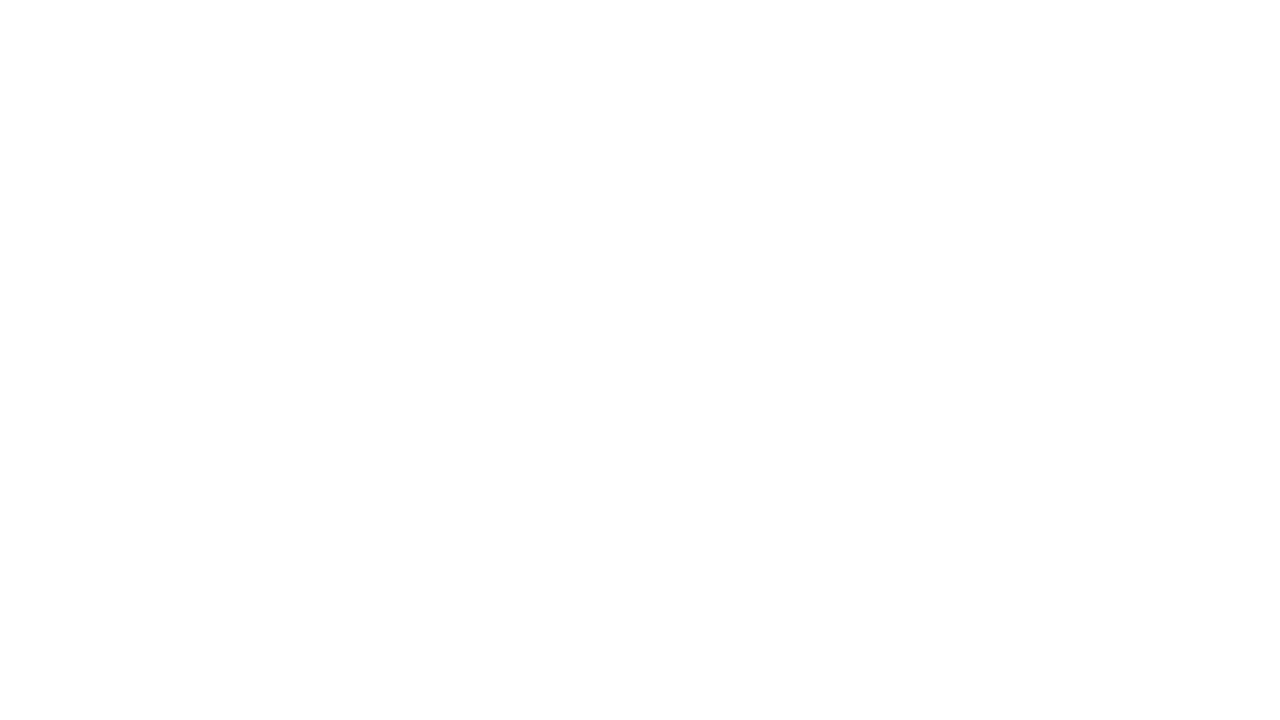

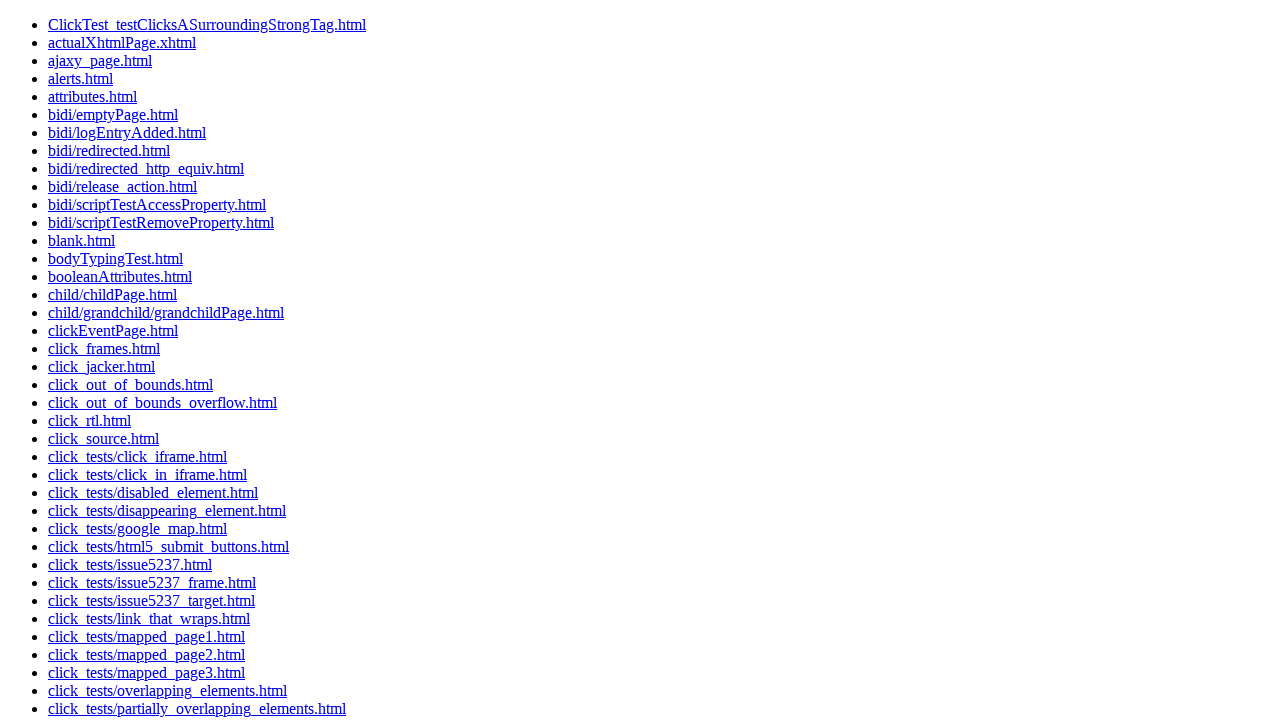